Tests drag and drop functionality within an iframe on jQueryUI demo page using the dragTo method

Starting URL: https://jqueryui.com/droppable/

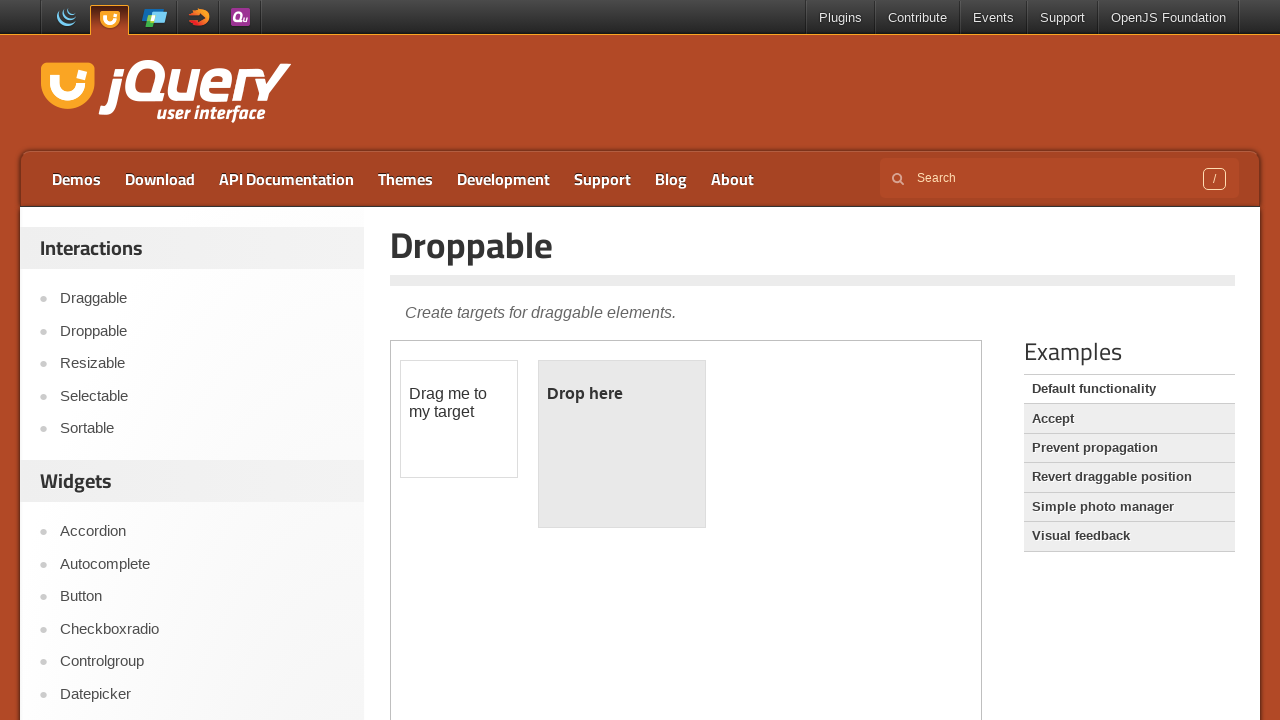

Located the iframe containing the drag and drop demo
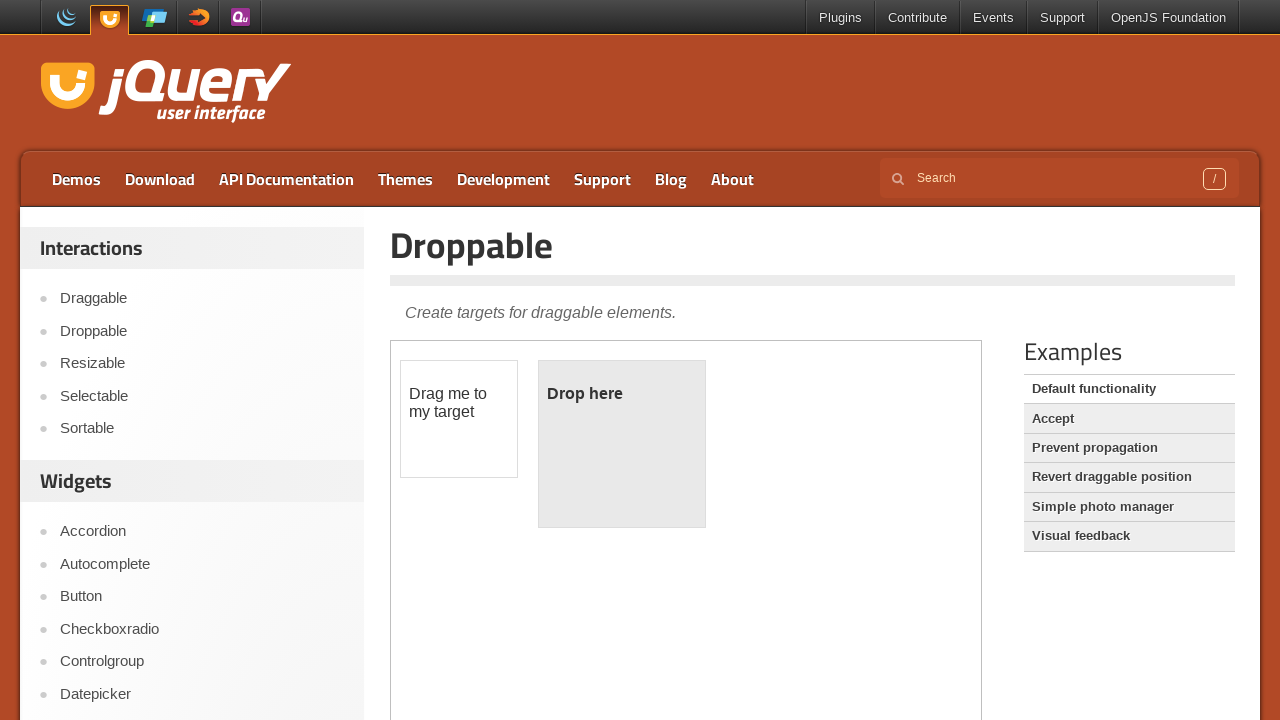

Located the draggable element
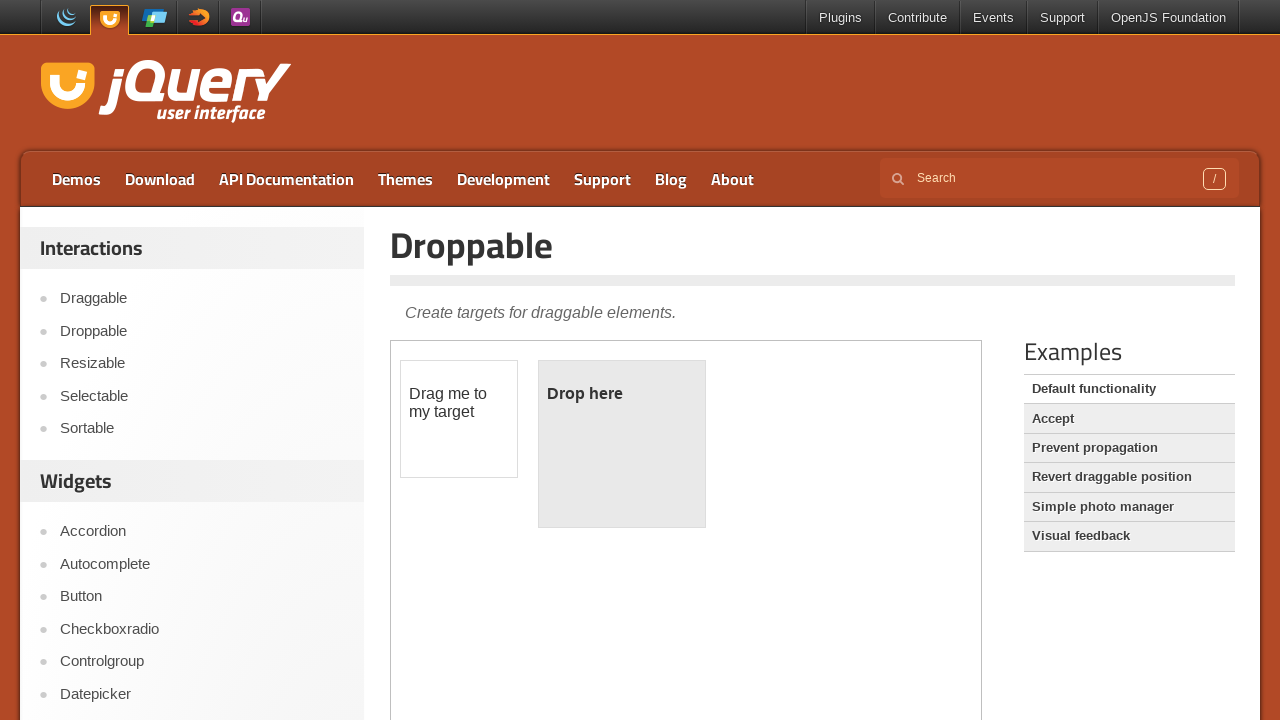

Located the droppable element
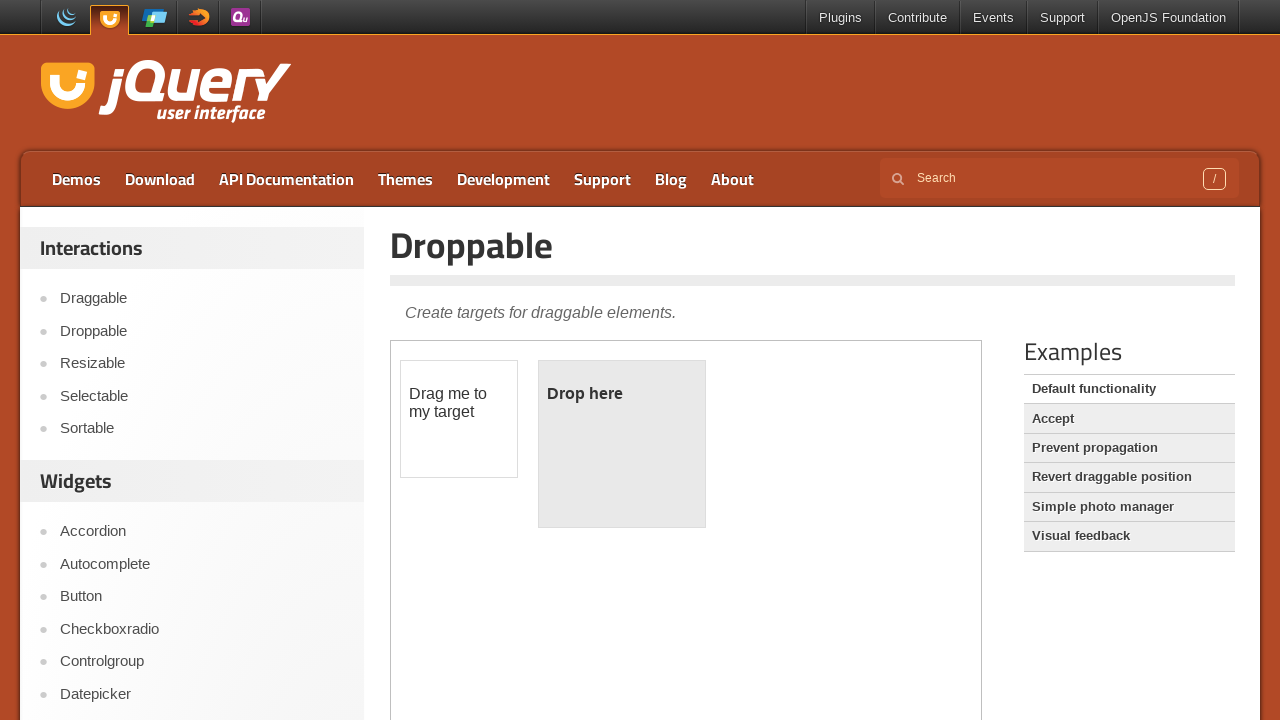

Dragged the draggable element onto the droppable element at (622, 444)
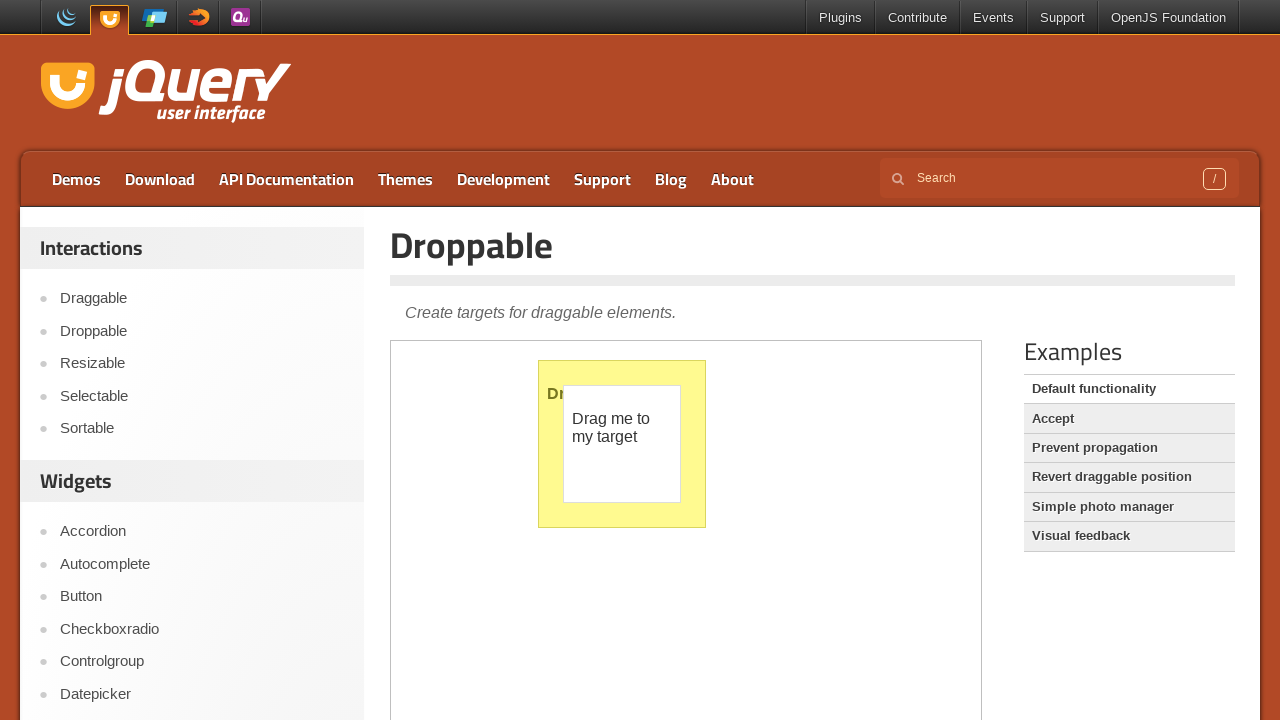

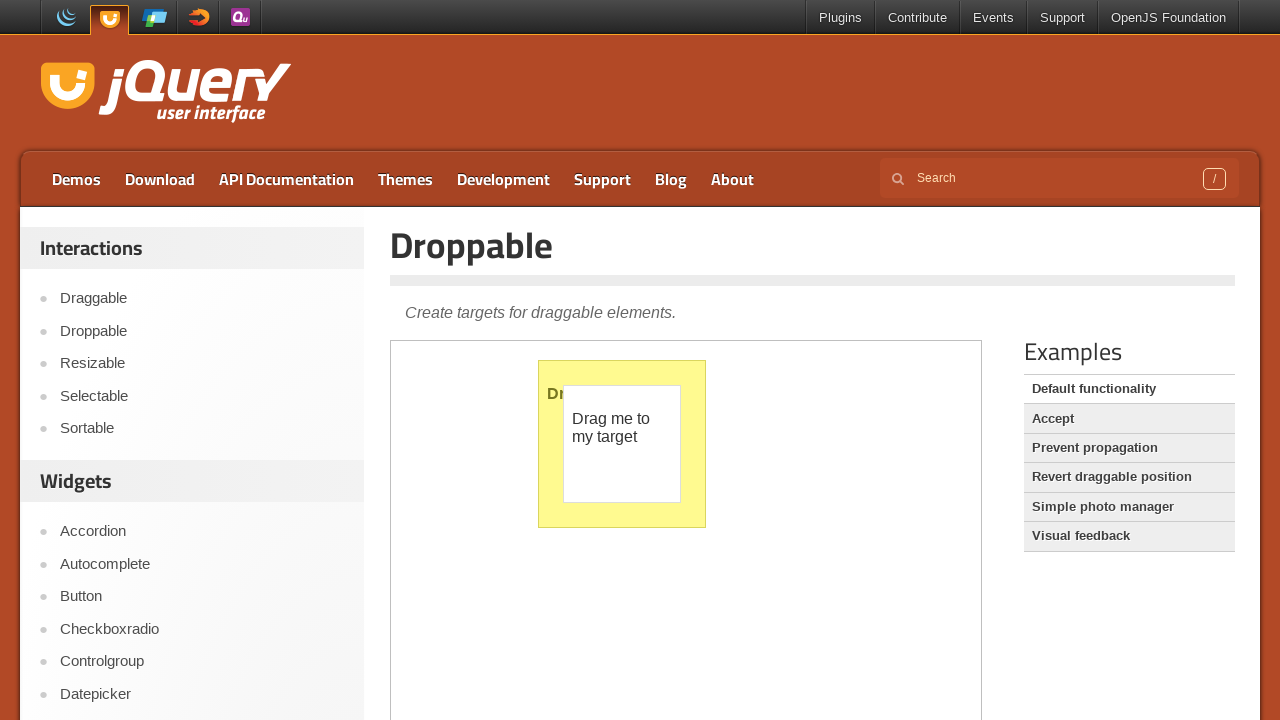